Tests concatenation operation in the calculator by entering two numbers, selecting concatenate operation, and calculating

Starting URL: https://testsheepnz.github.io/BasicCalculator.html

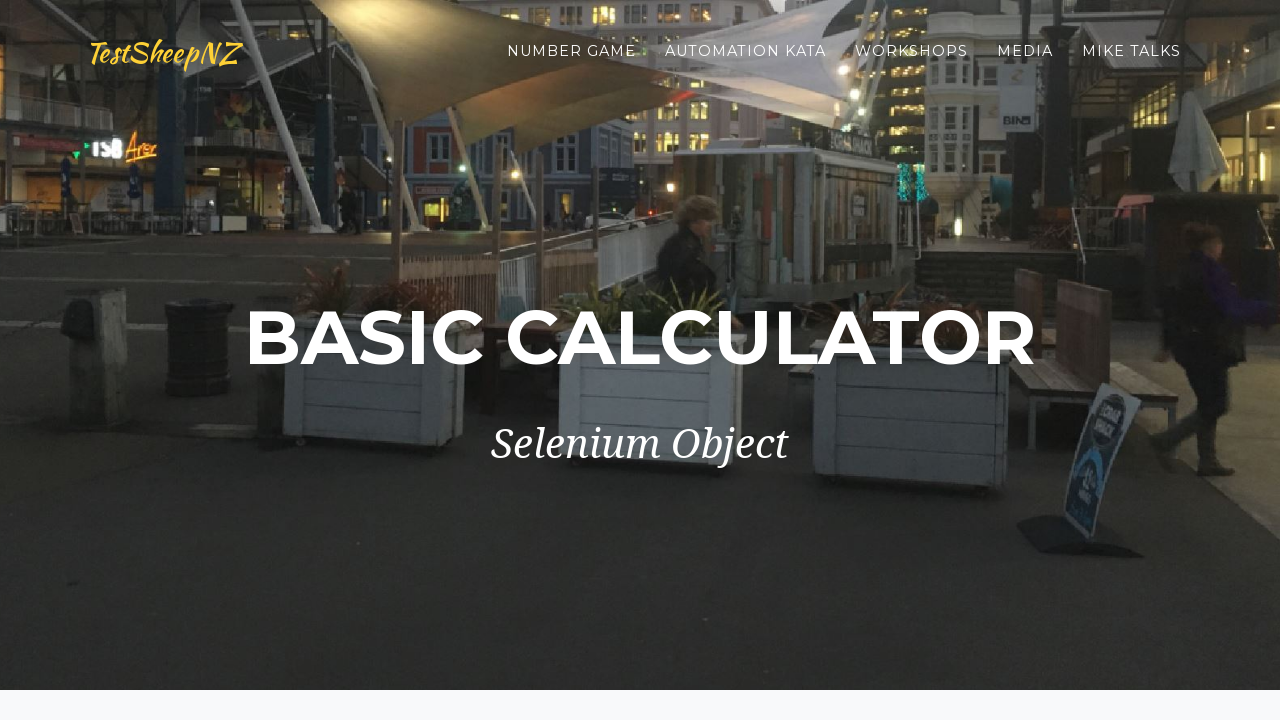

Entered first number '3.14' in number1Field on #number1Field
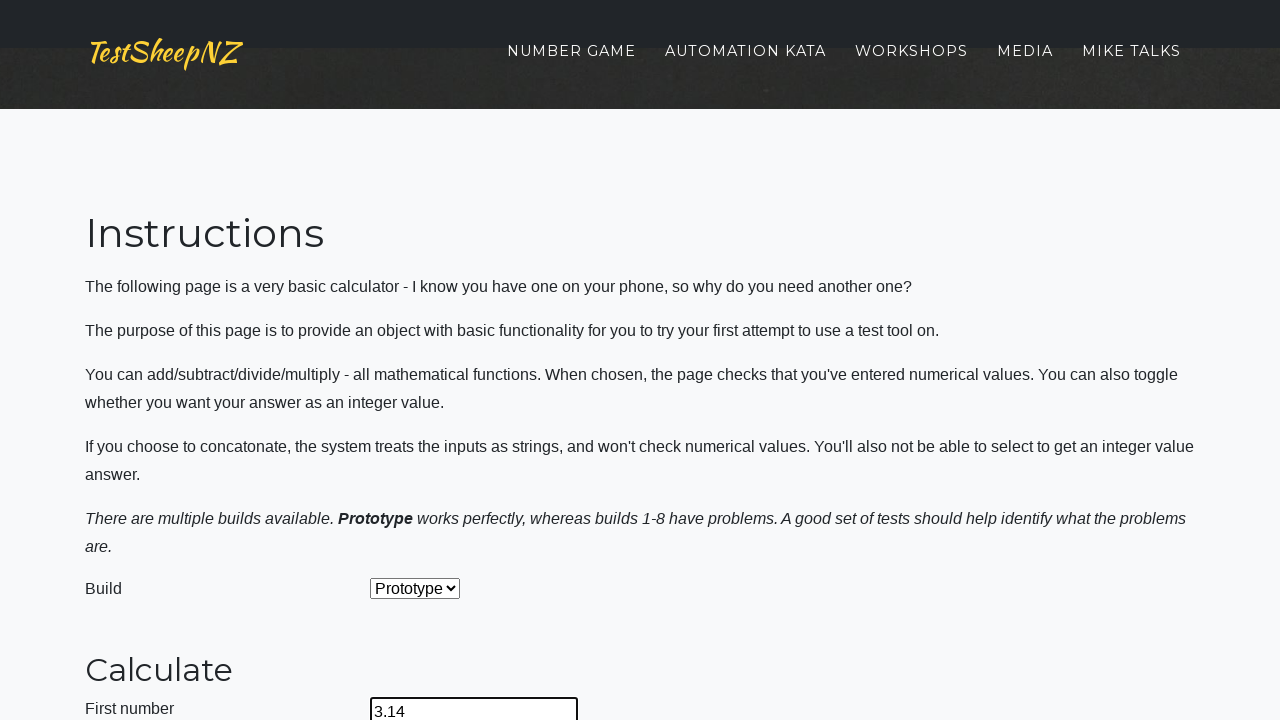

Entered second number '159265' in number2Field on #number2Field
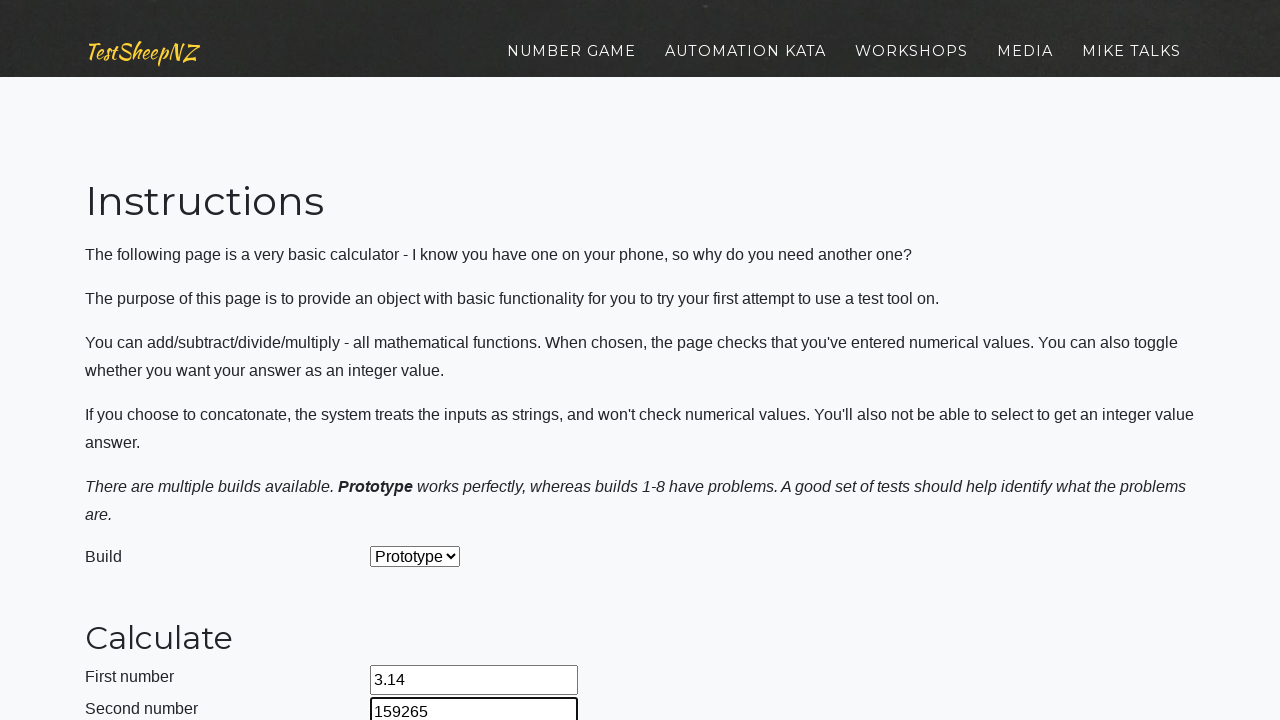

Selected concatenation operation from dropdown (index 4) on #selectOperationDropdown
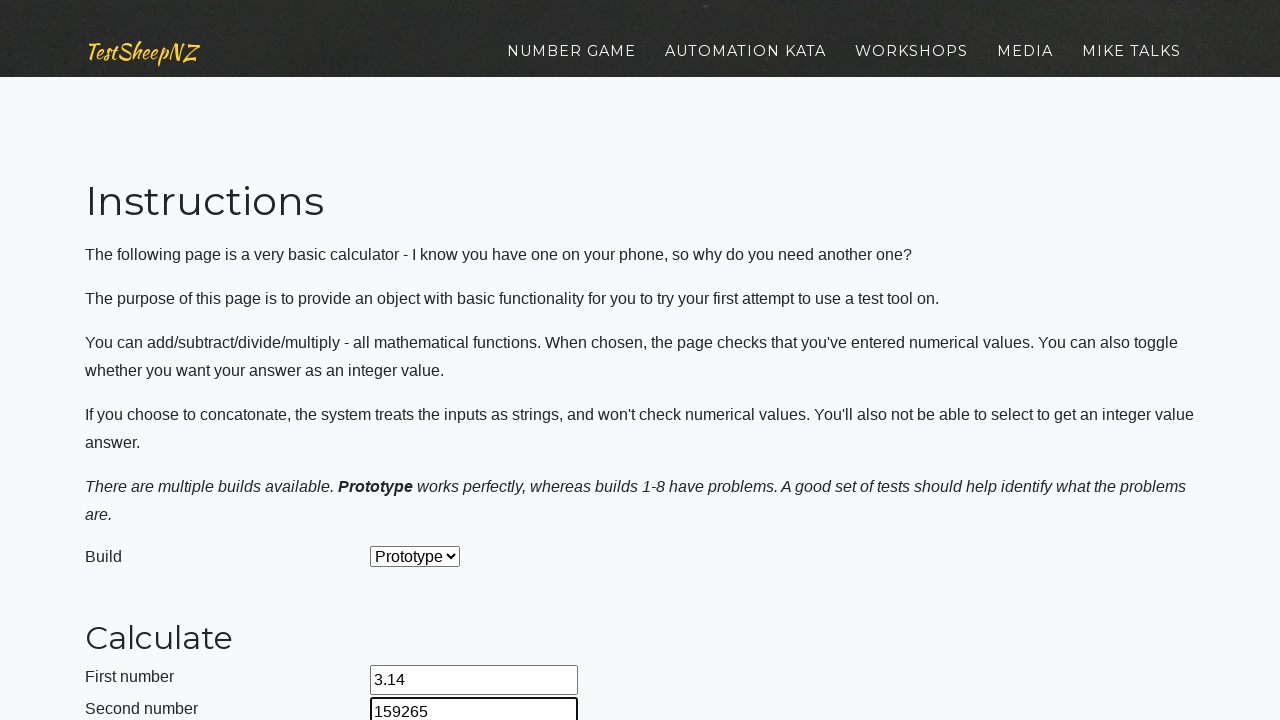

Clicked calculate button at (422, 383) on #calculateButton
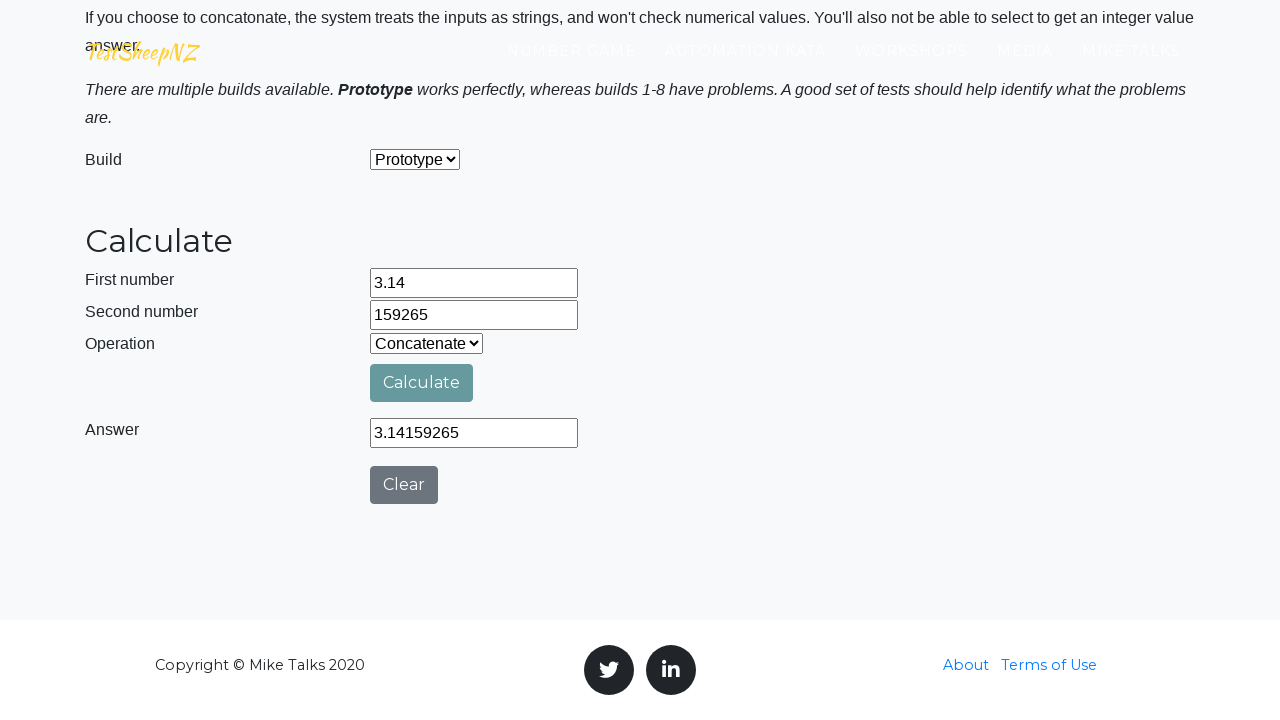

Result displayed in numberAnswerField
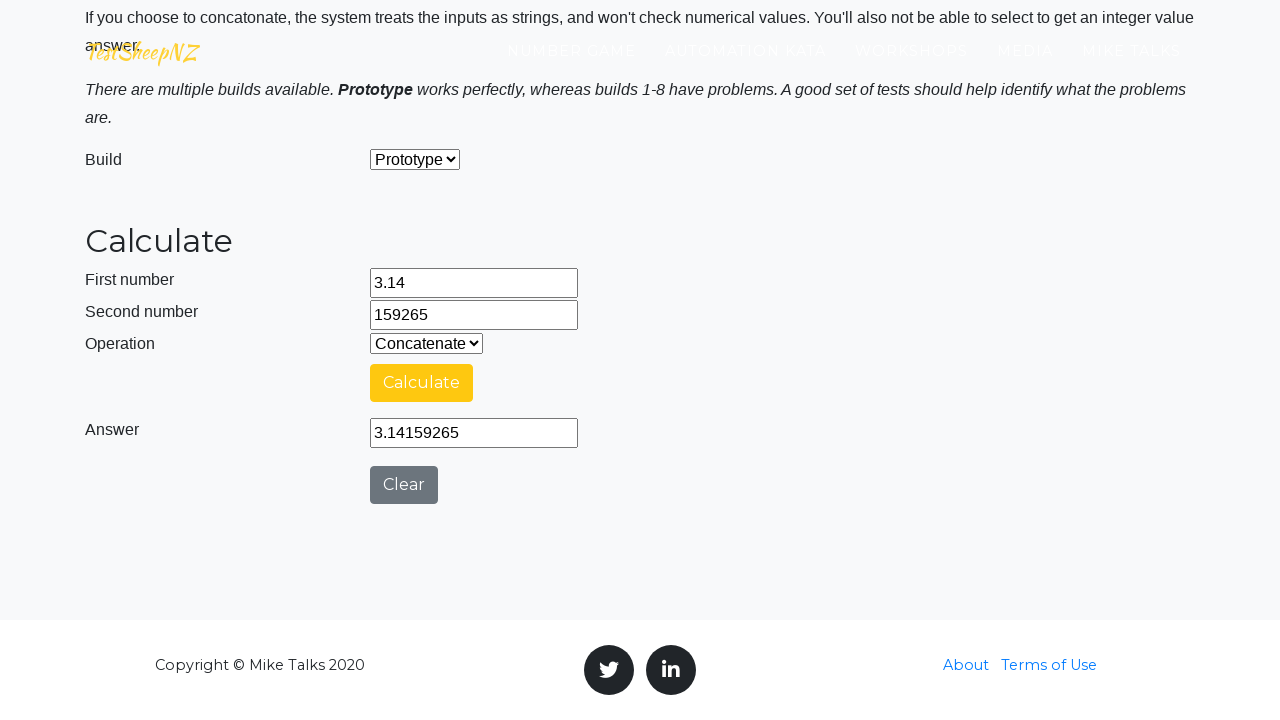

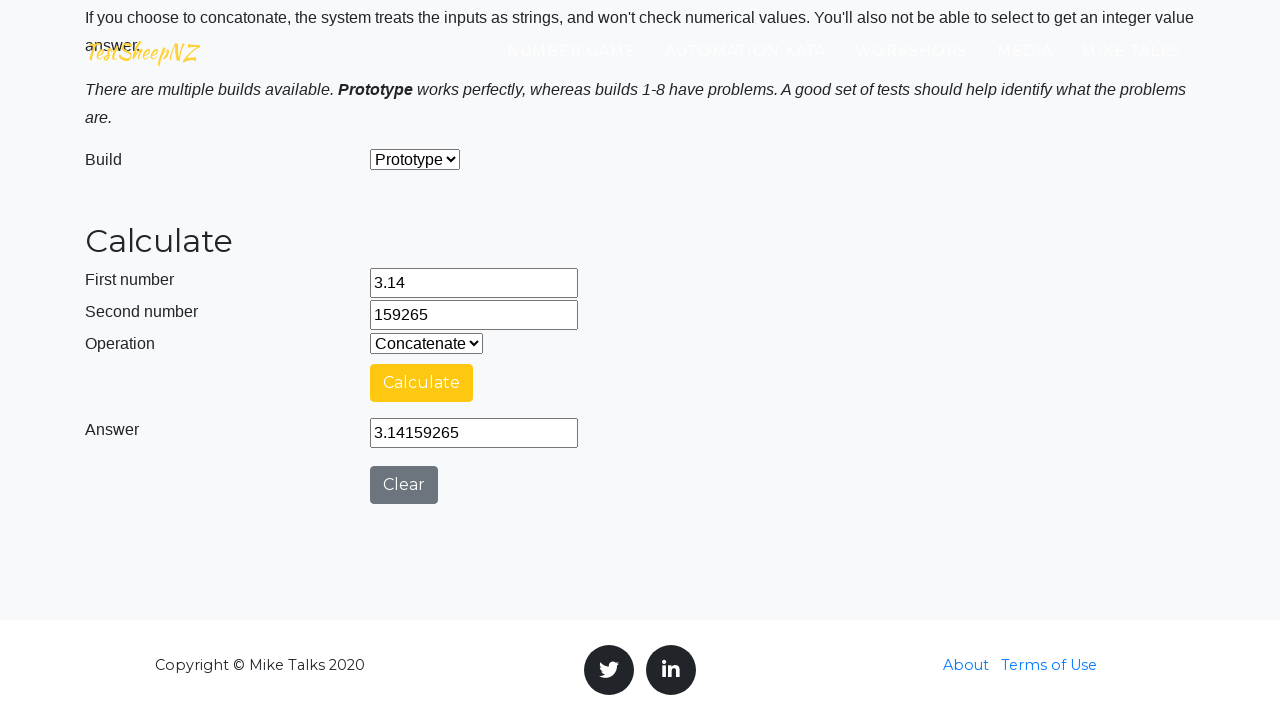